Tests opening a new window and verifying the background color of the new window.

Starting URL: https://demoqa.com/browser-windows

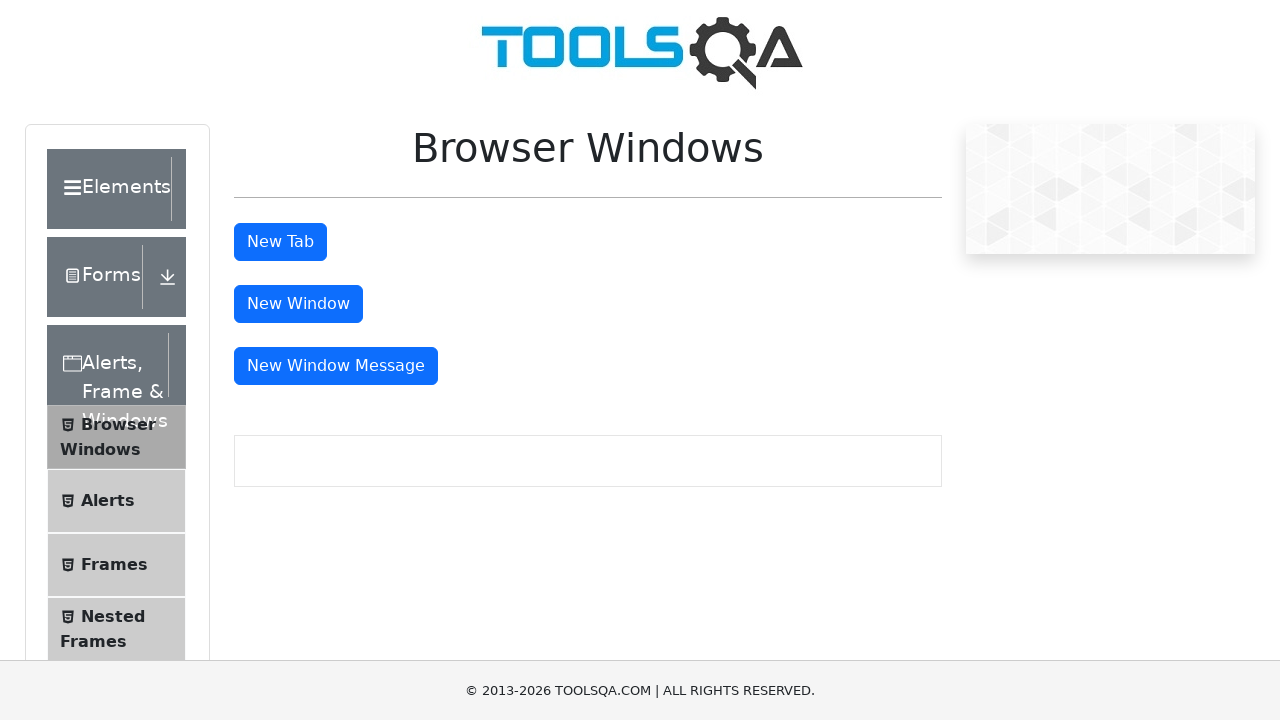

Clicked window button to open new window at (298, 304) on #windowButton
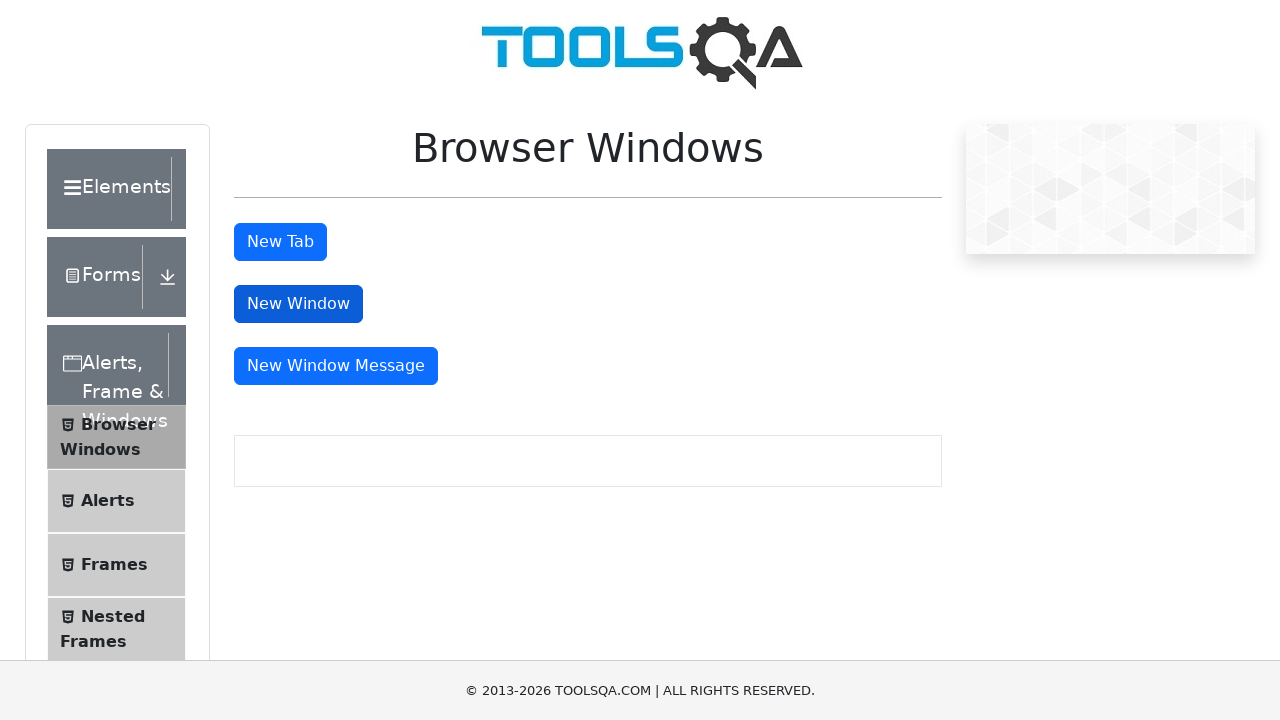

New window opened and captured
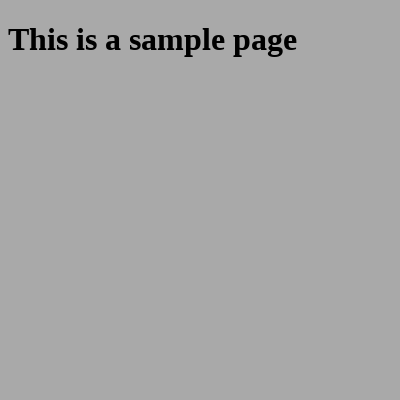

New window page load state completed
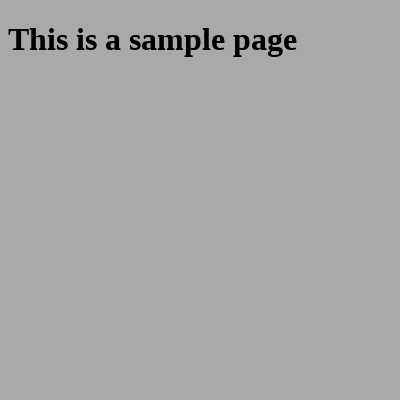

Retrieved background color from new window: rgb(169, 169, 169)
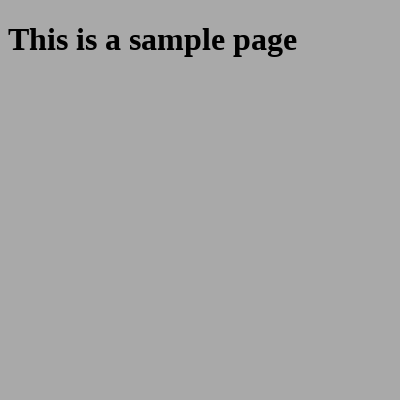

Verified background color matches expected rgb(169, 169, 169)
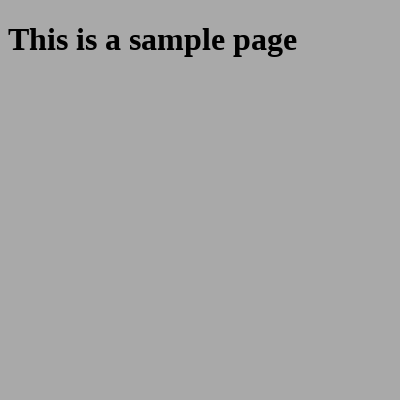

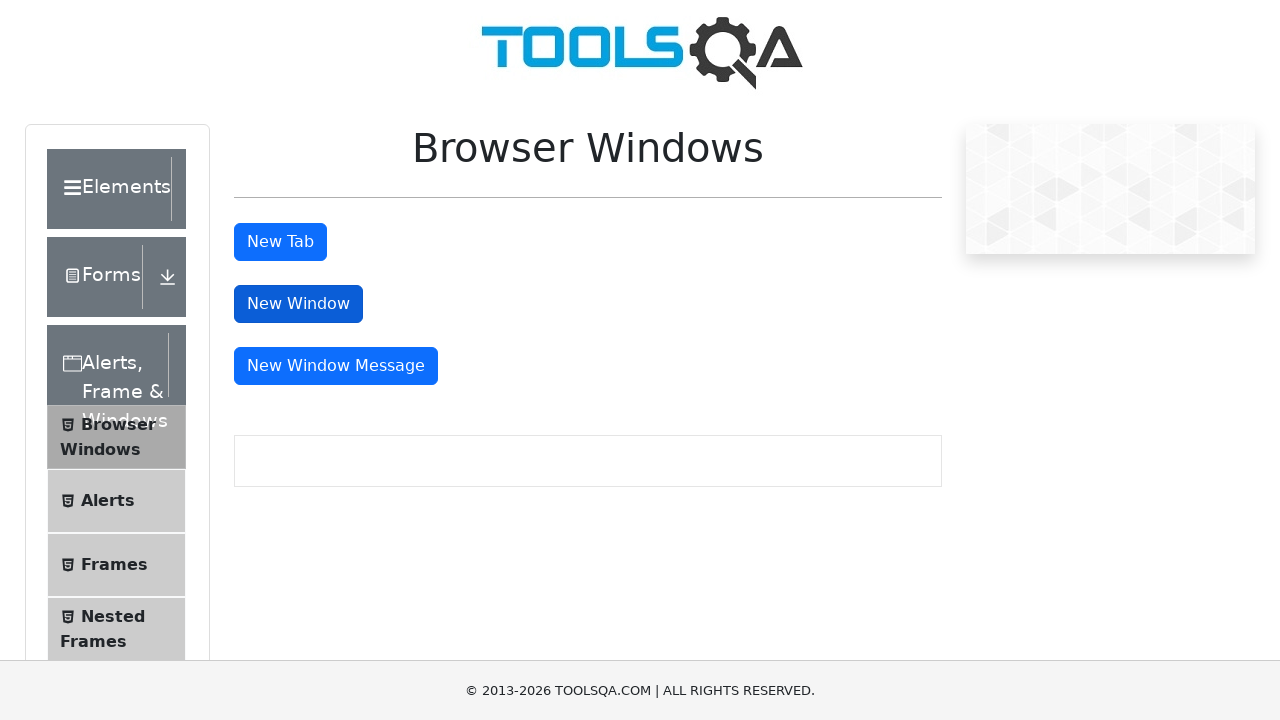